Tests double-click functionality on a button and verifies the resulting text change

Starting URL: https://automationfc.github.io/basic-form/index.html

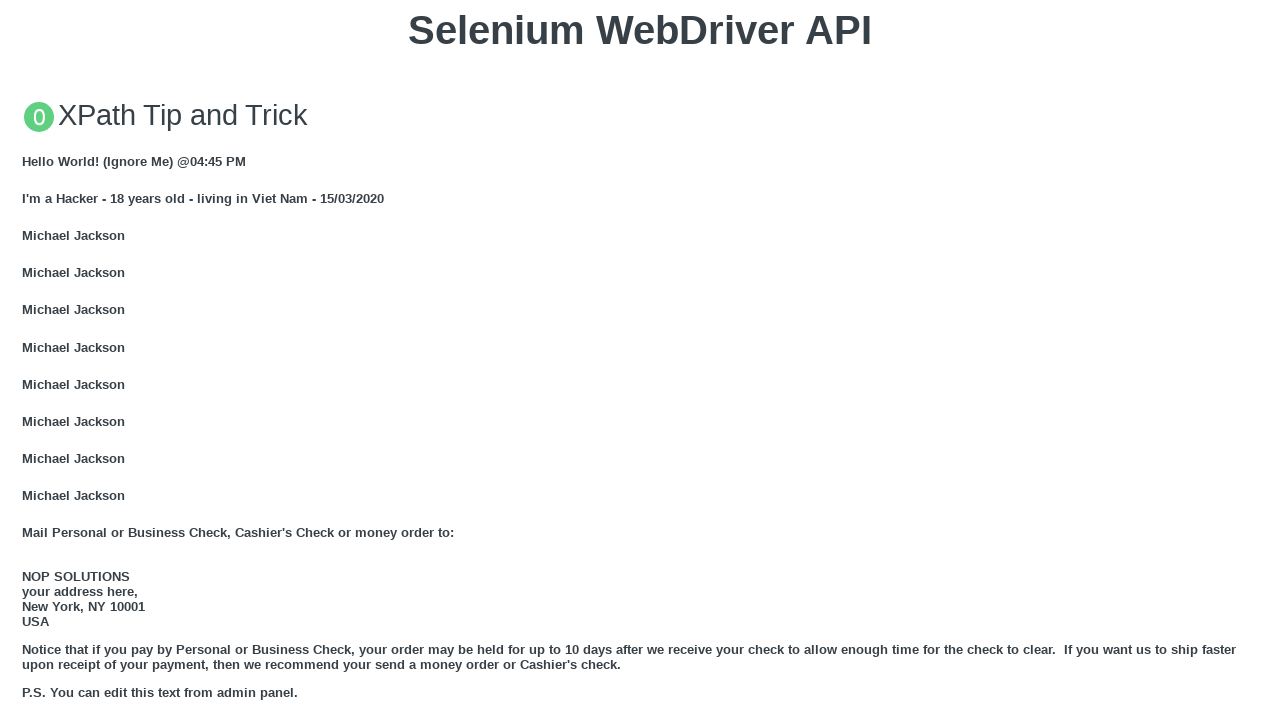

Navigated to automation form test page
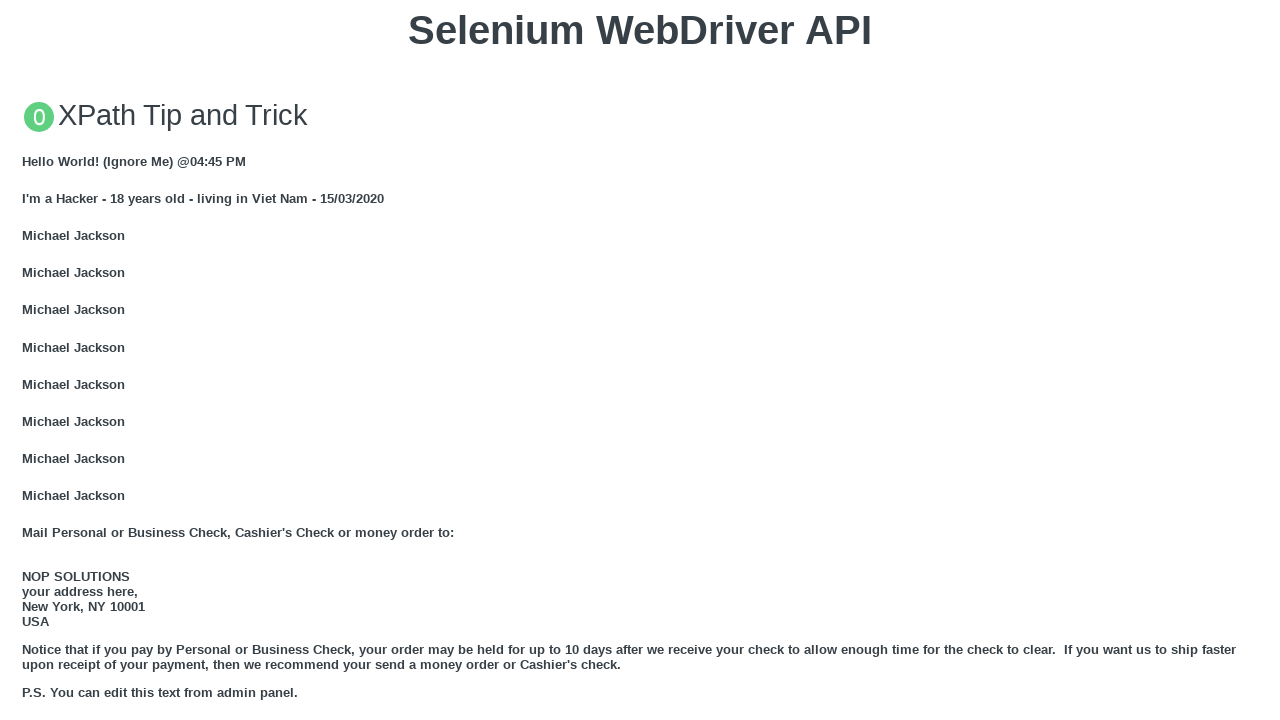

Double-clicked the 'Double click me' button at (640, 361) on xpath=//button[text()='Double click me']
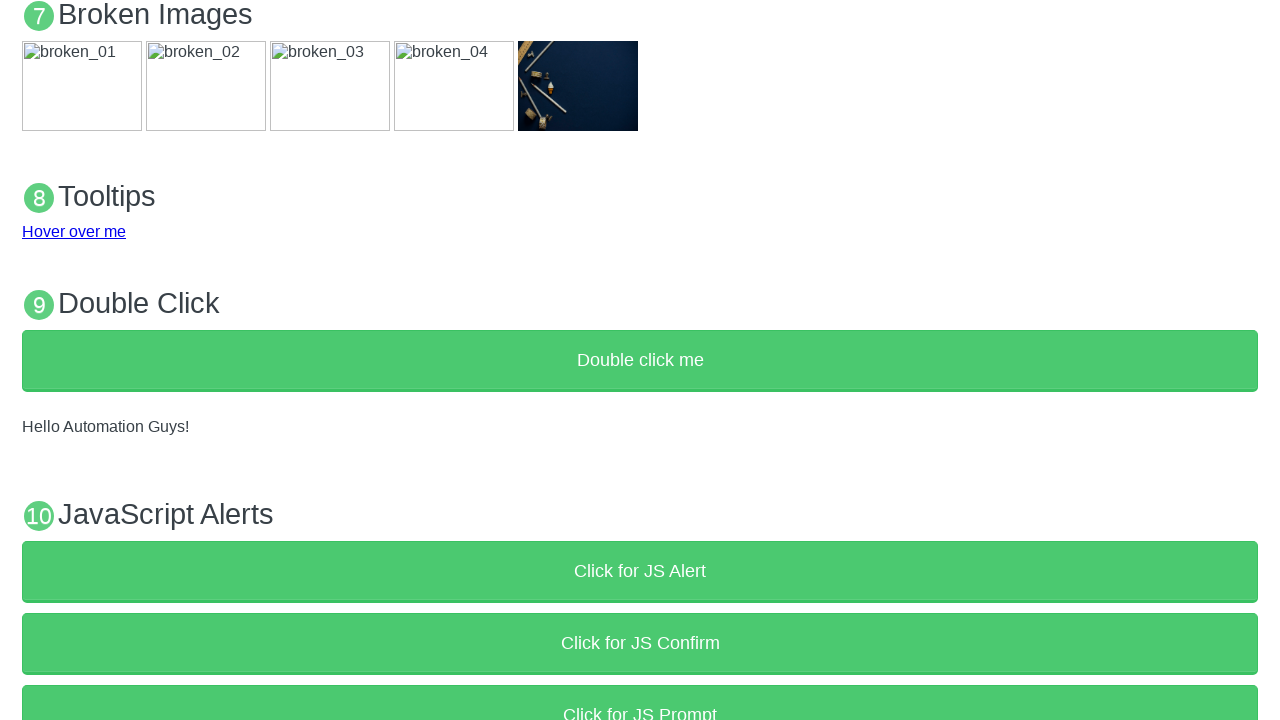

Retrieved text content from demo paragraph element
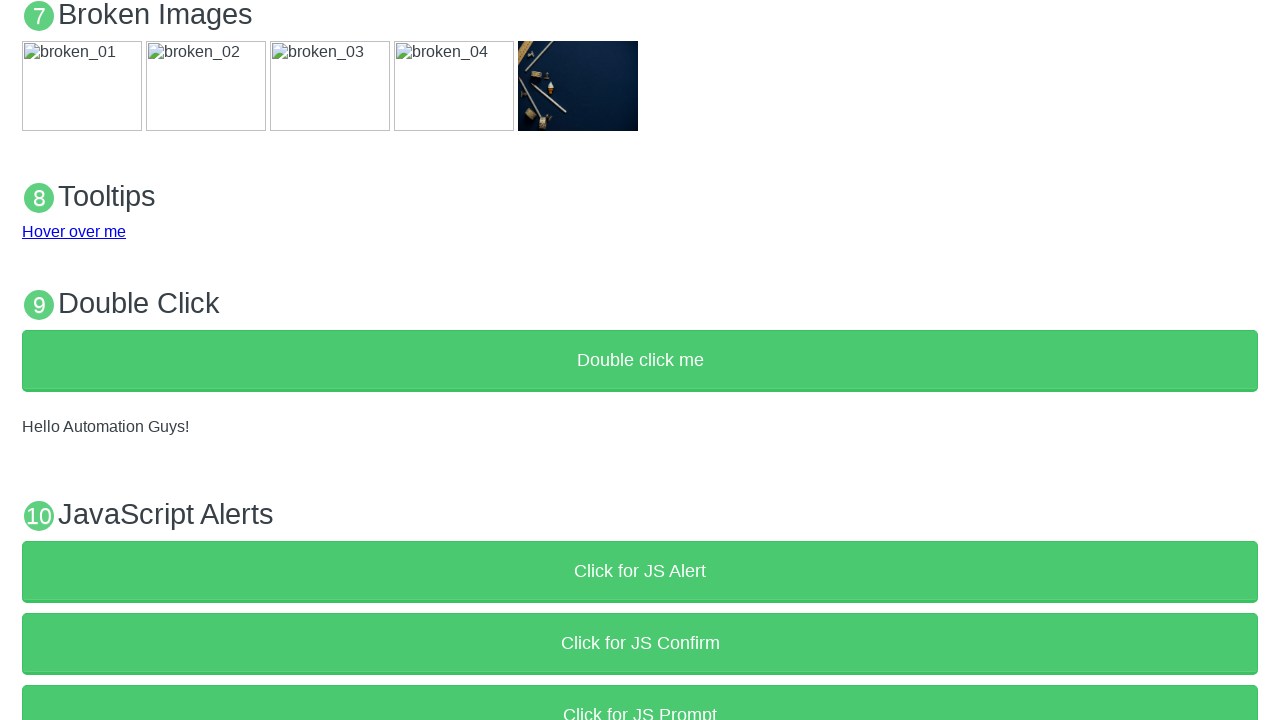

Verified that demo text changed to 'Hello Automation Guys!' after double-click
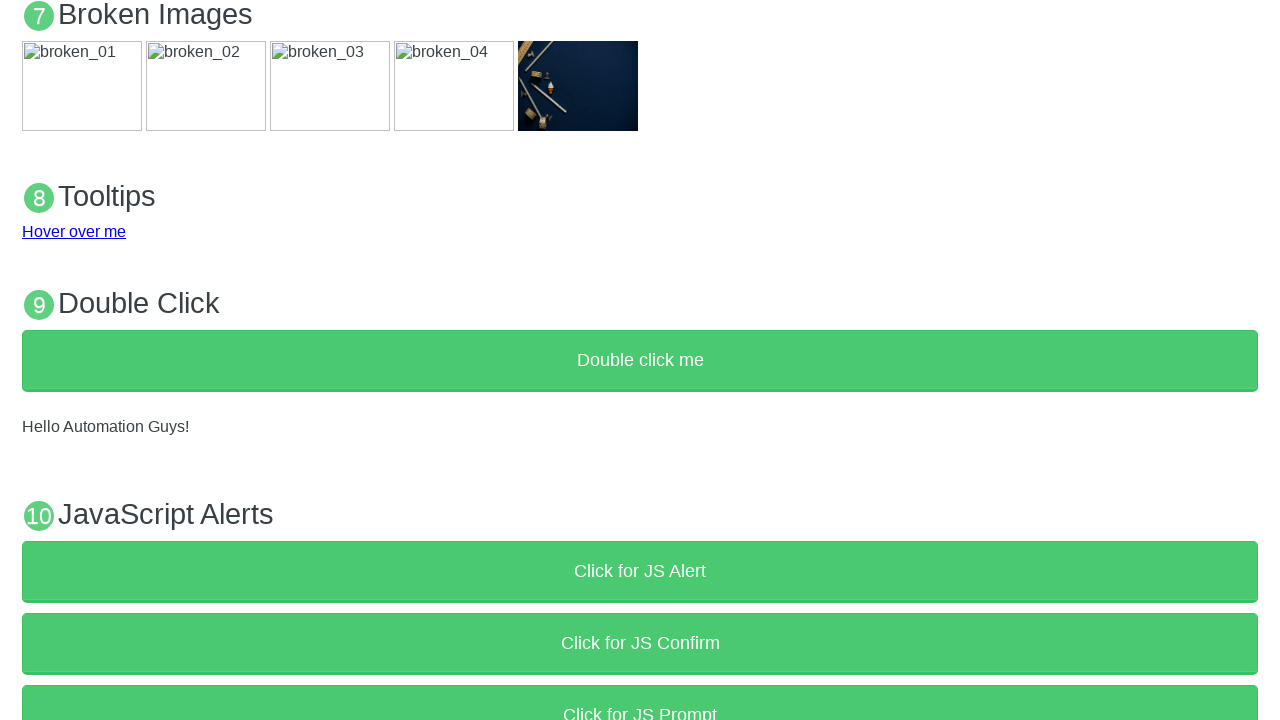

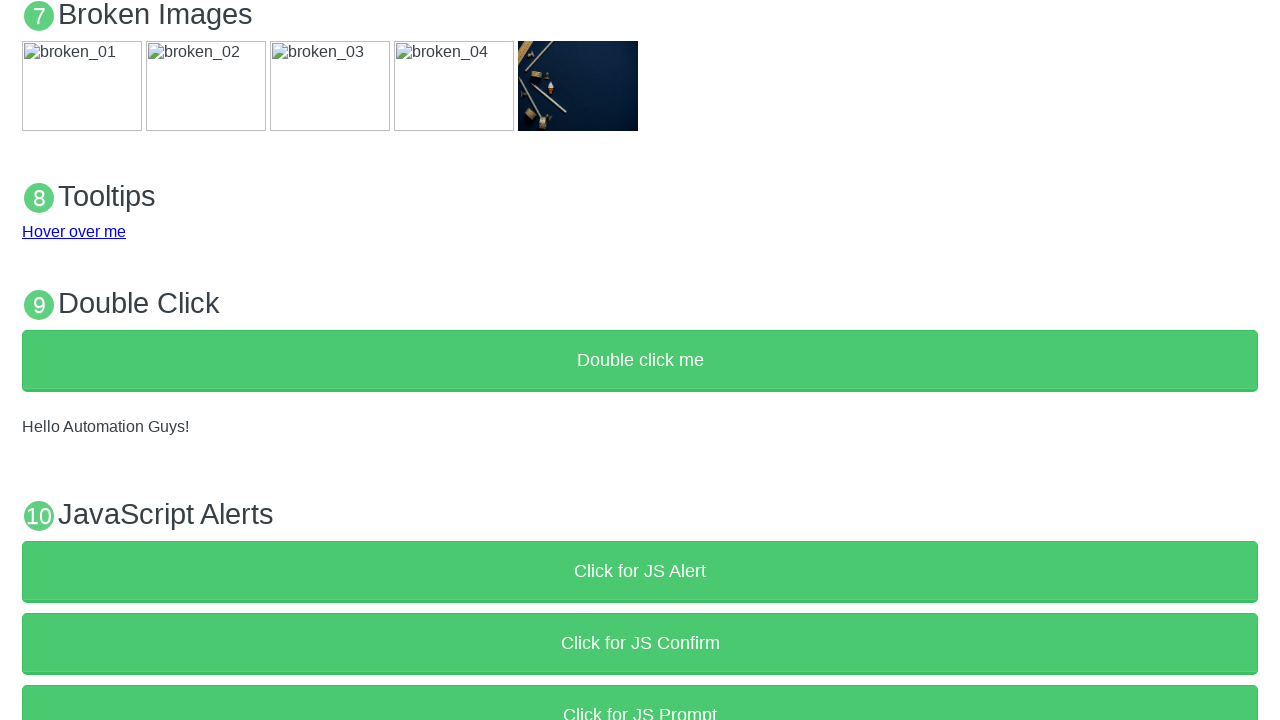